Tests drag and drop functionality by dragging an element and dropping it onto a target drop zone on a demo page.

Starting URL: https://selenium08.blogspot.com/2020/01/drag-drop.html

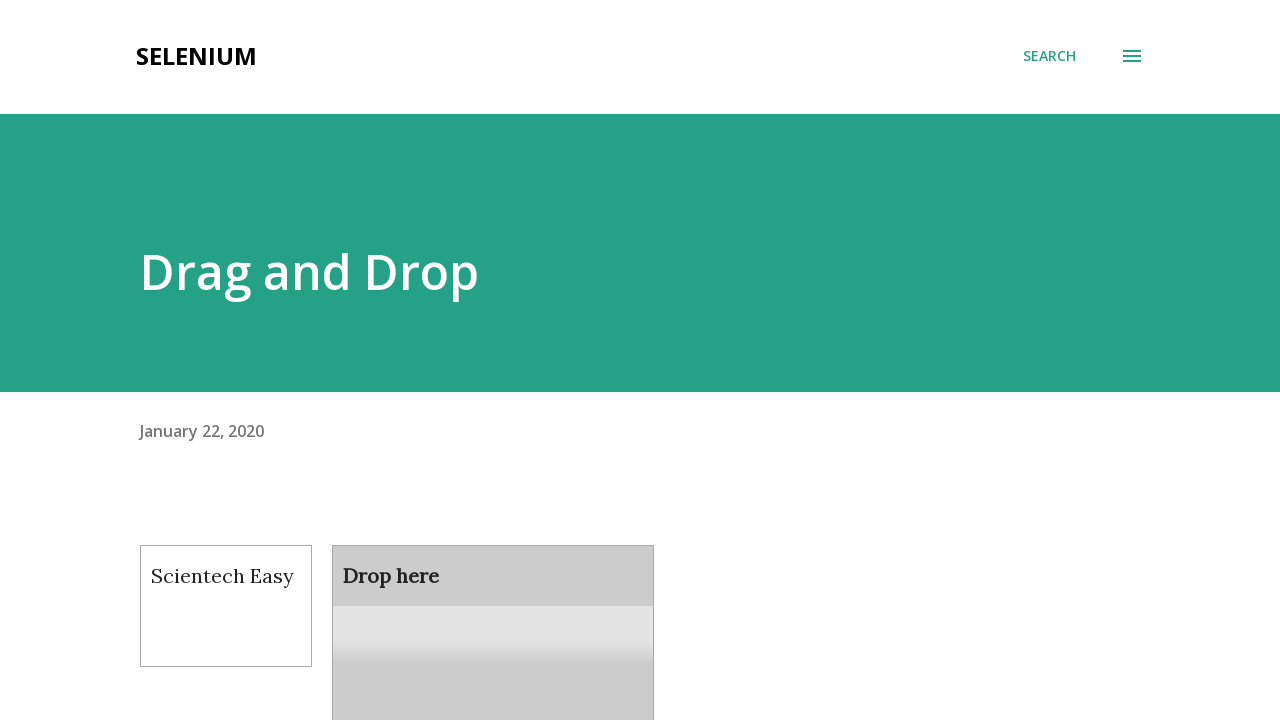

Navigated to drag and drop demo page
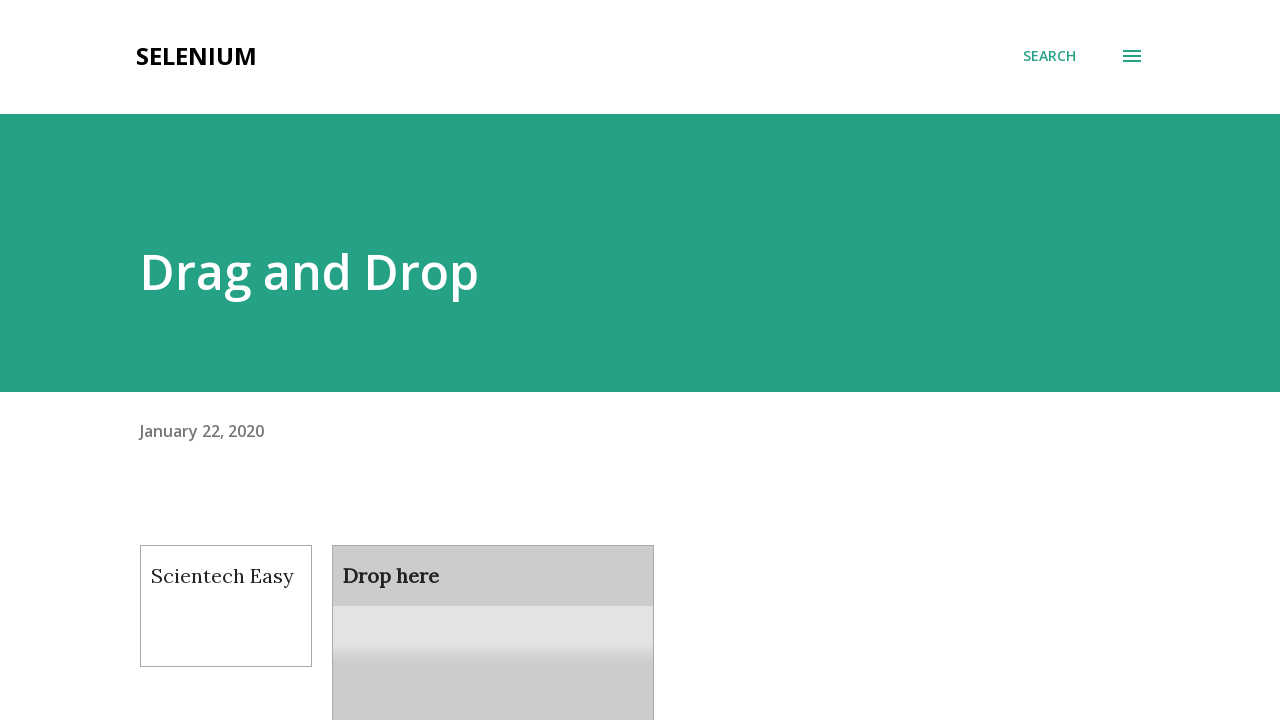

Located draggable element
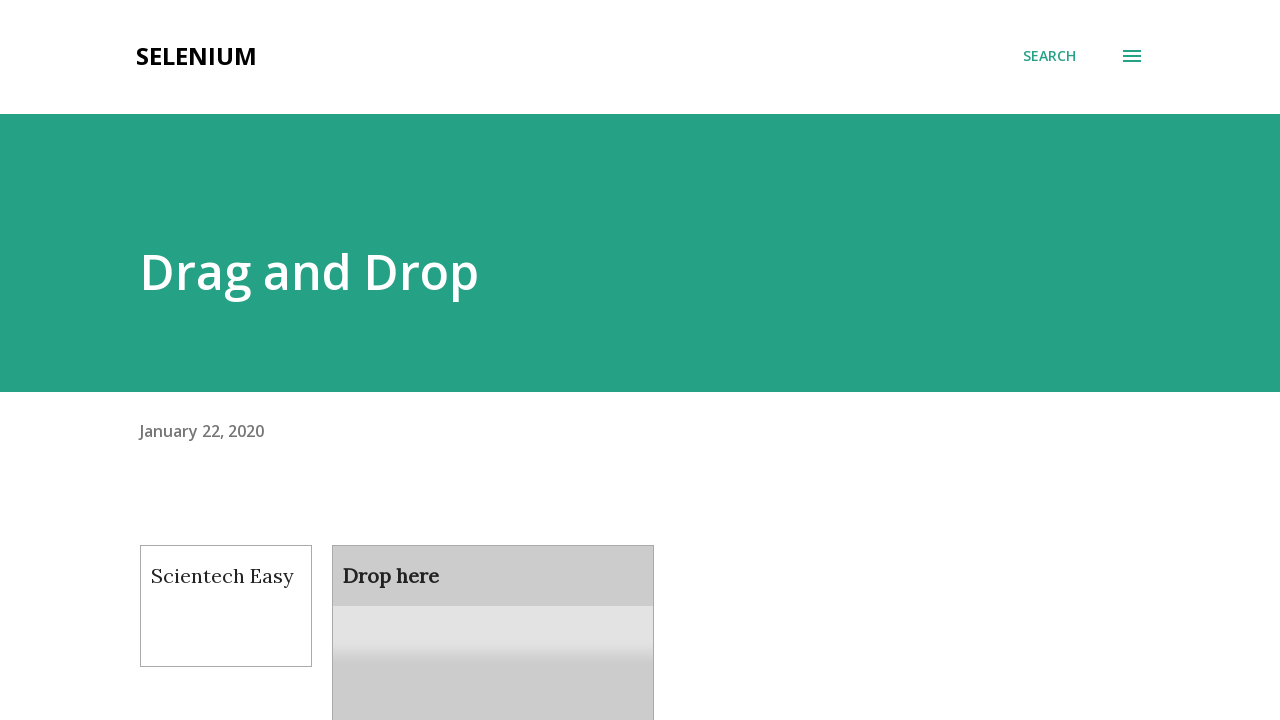

Located droppable target element
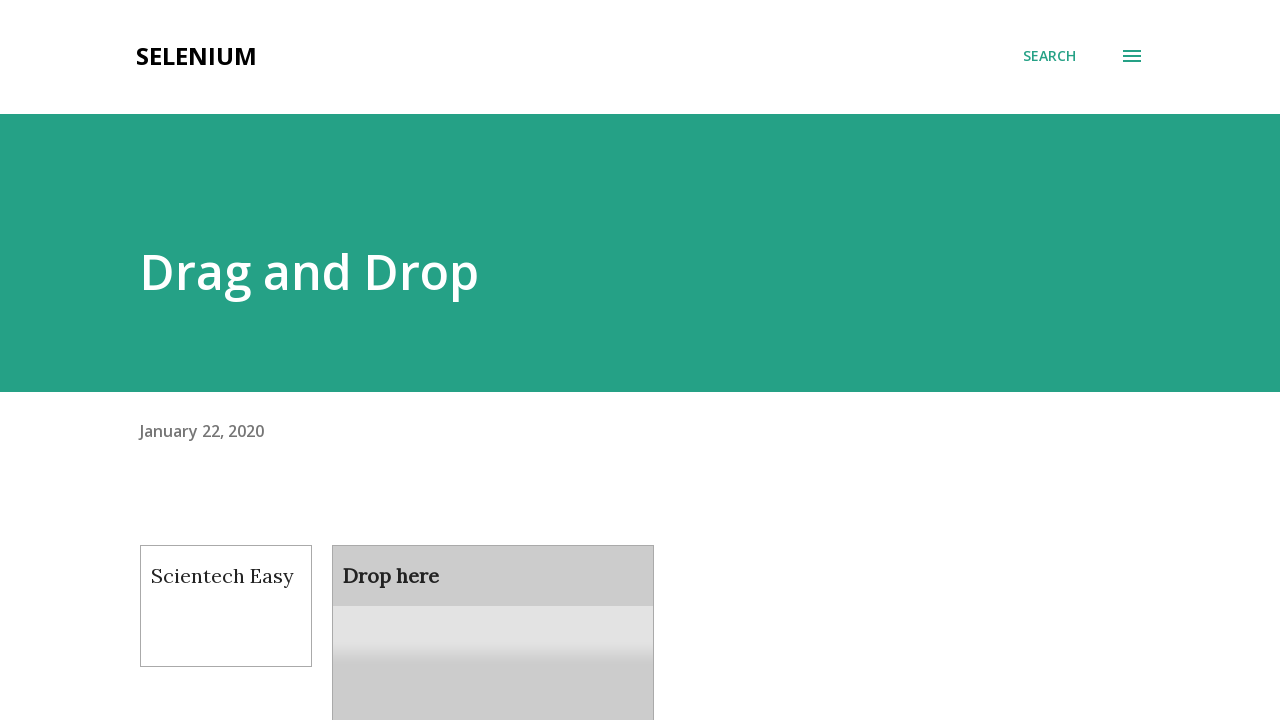

Dragged element onto drop target at (493, 609)
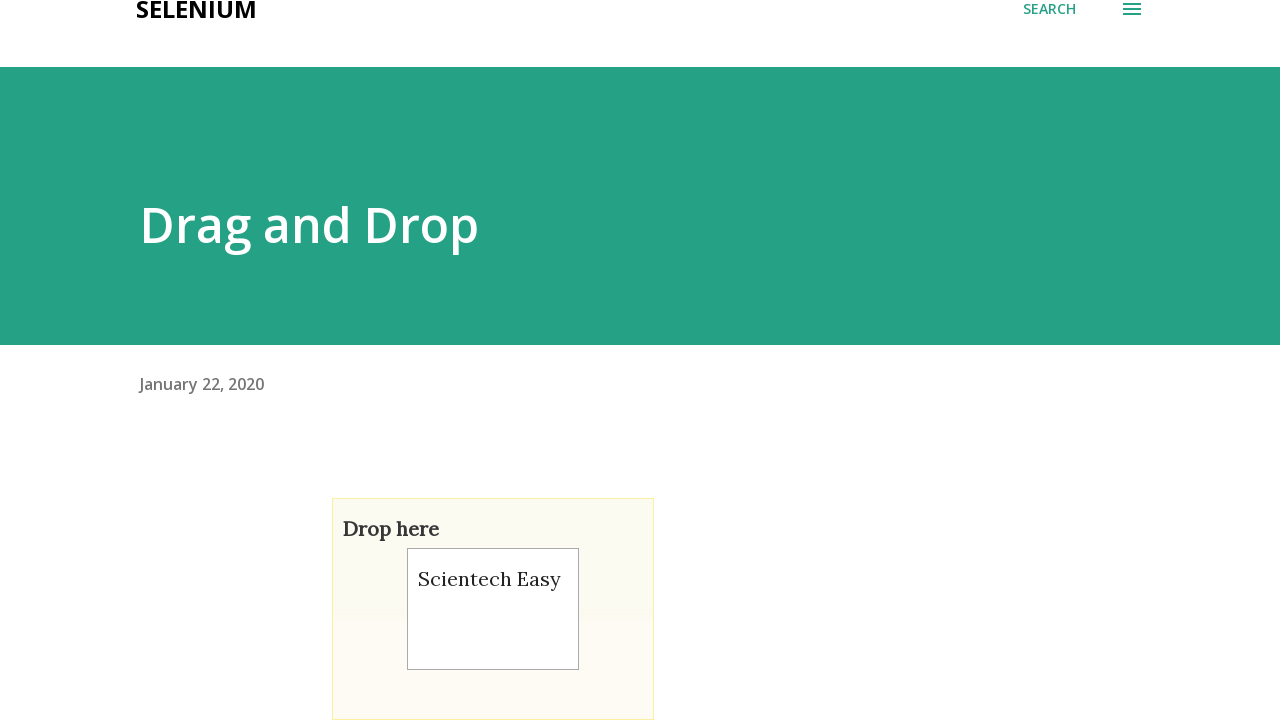

Waited for drop action to complete
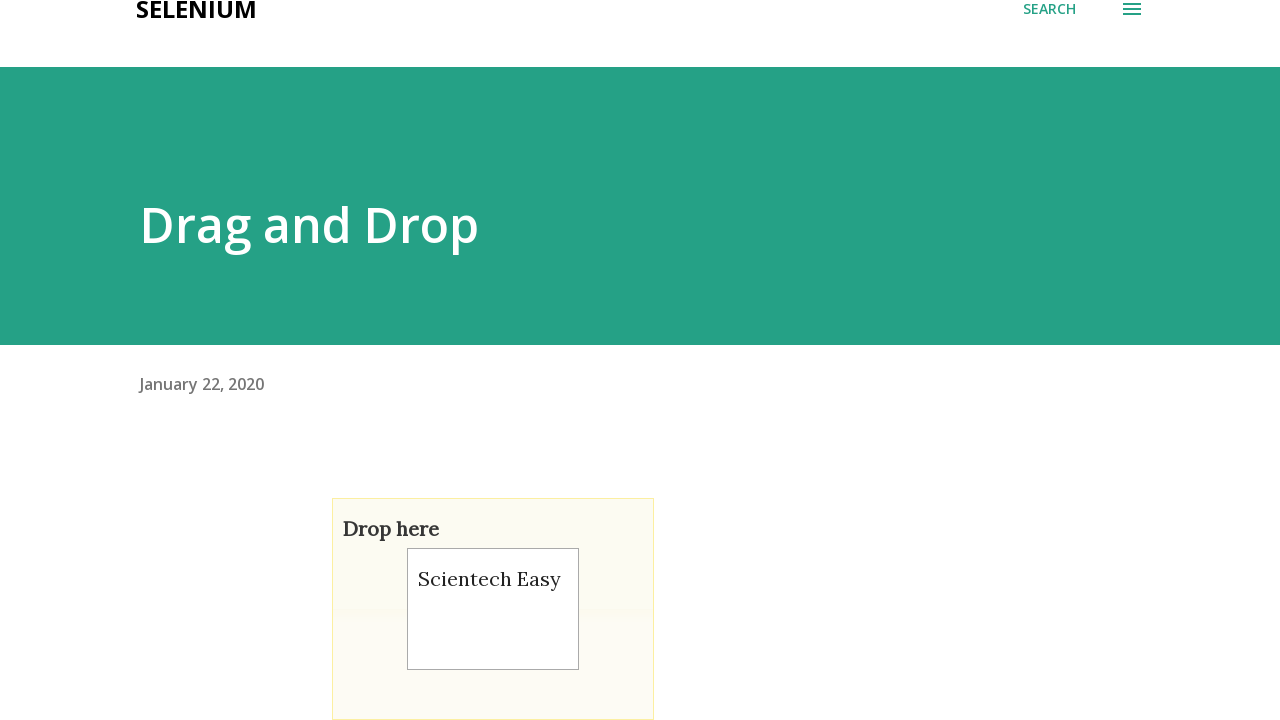

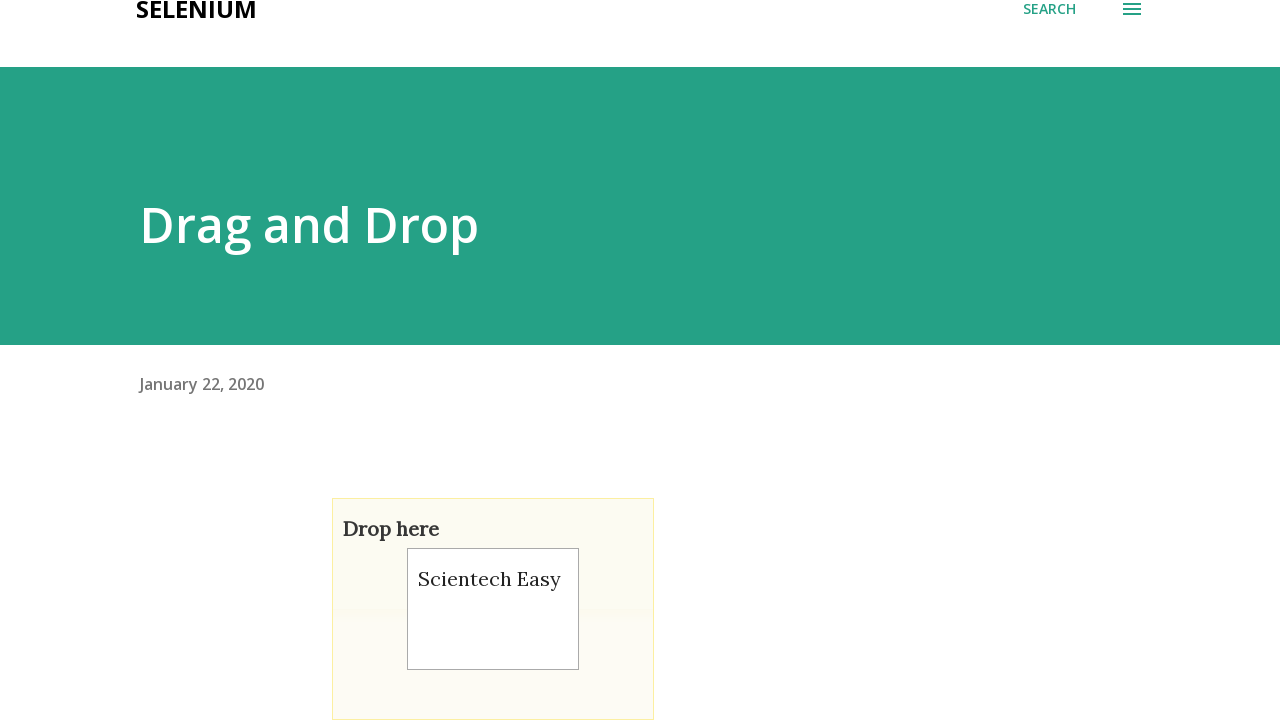